Tests marking all items as completed using the toggle all checkbox

Starting URL: https://demo.playwright.dev/todomvc

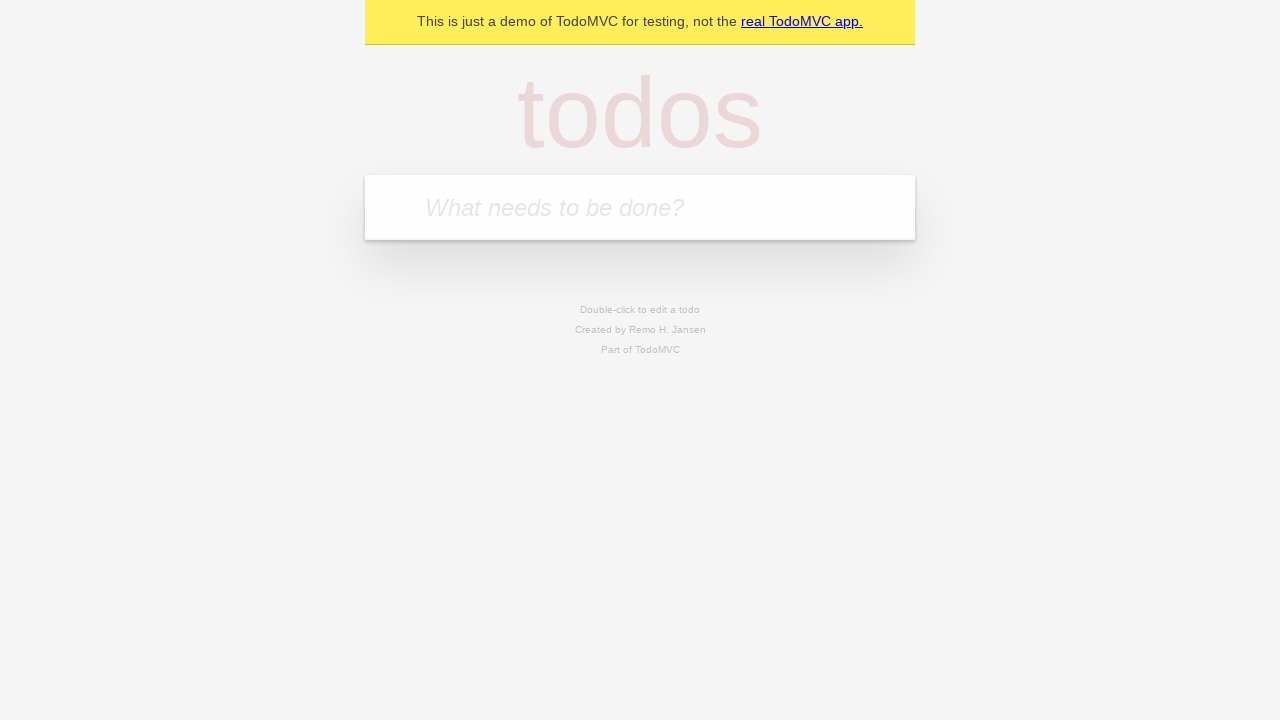

Filled todo input with 'buy some cheese' on internal:attr=[placeholder="What needs to be done?"i]
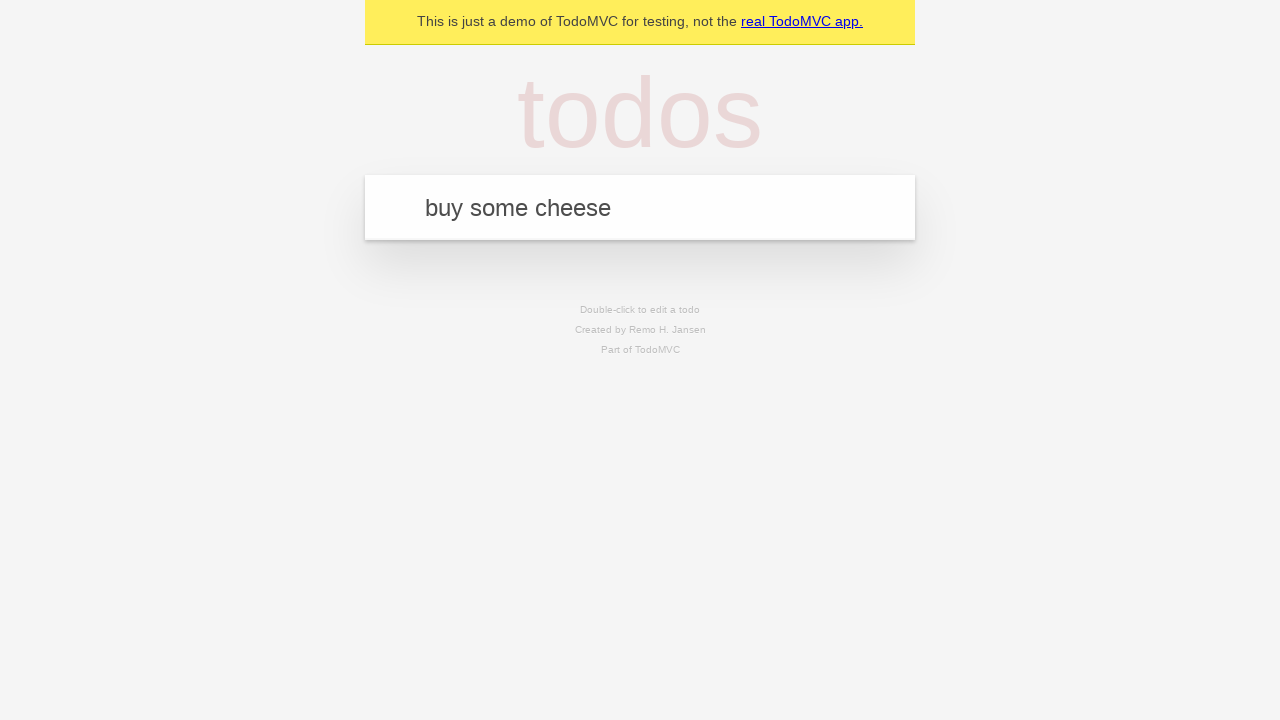

Pressed Enter to add first todo on internal:attr=[placeholder="What needs to be done?"i]
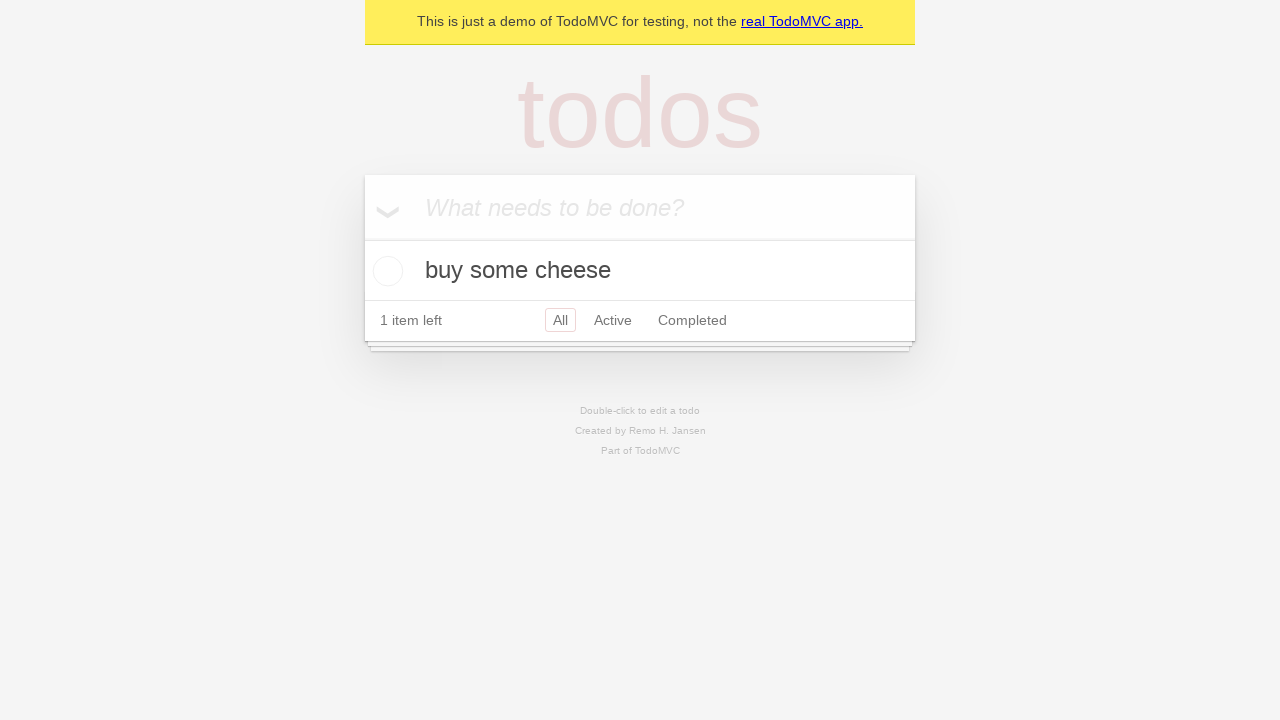

Filled todo input with 'feed the cat' on internal:attr=[placeholder="What needs to be done?"i]
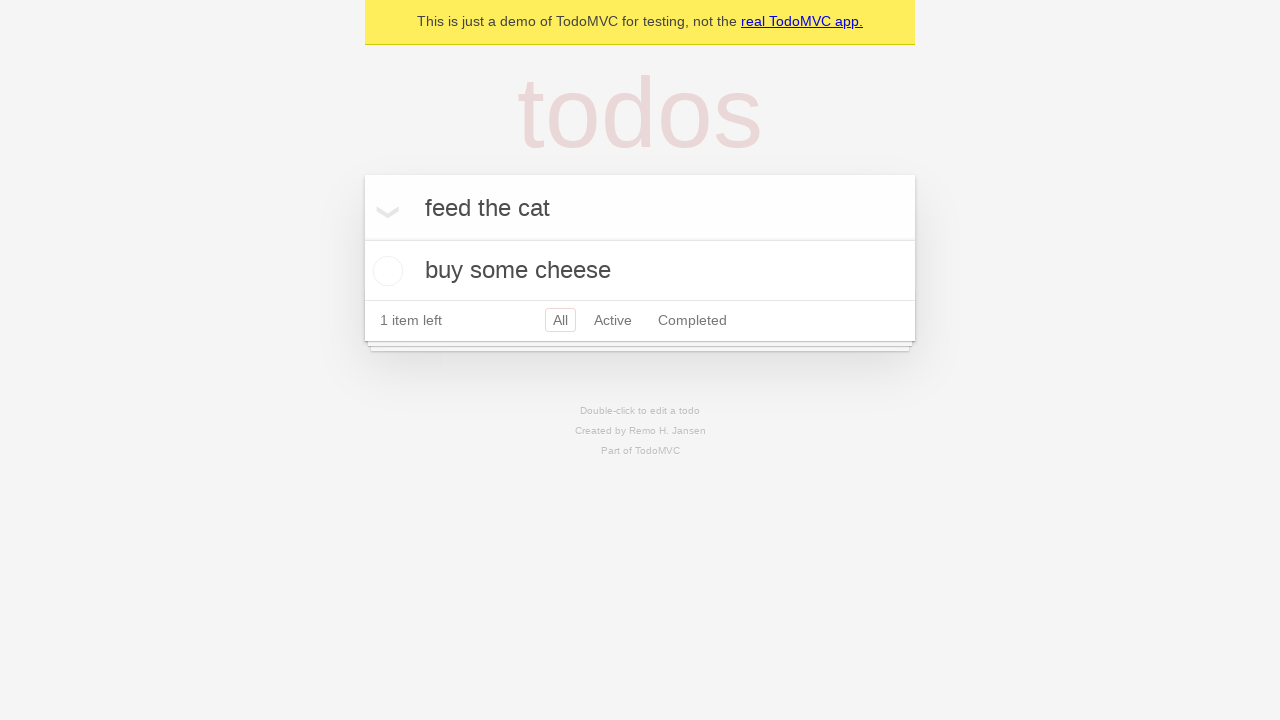

Pressed Enter to add second todo on internal:attr=[placeholder="What needs to be done?"i]
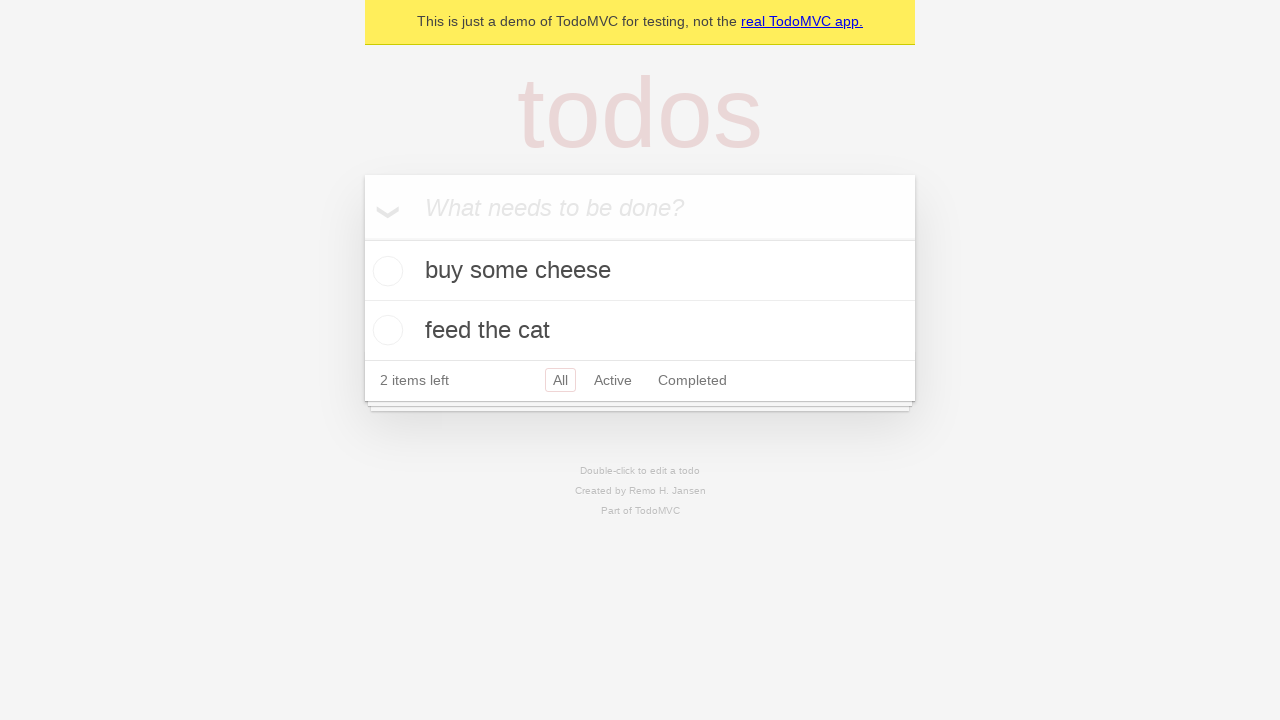

Filled todo input with 'book a doctors appointment' on internal:attr=[placeholder="What needs to be done?"i]
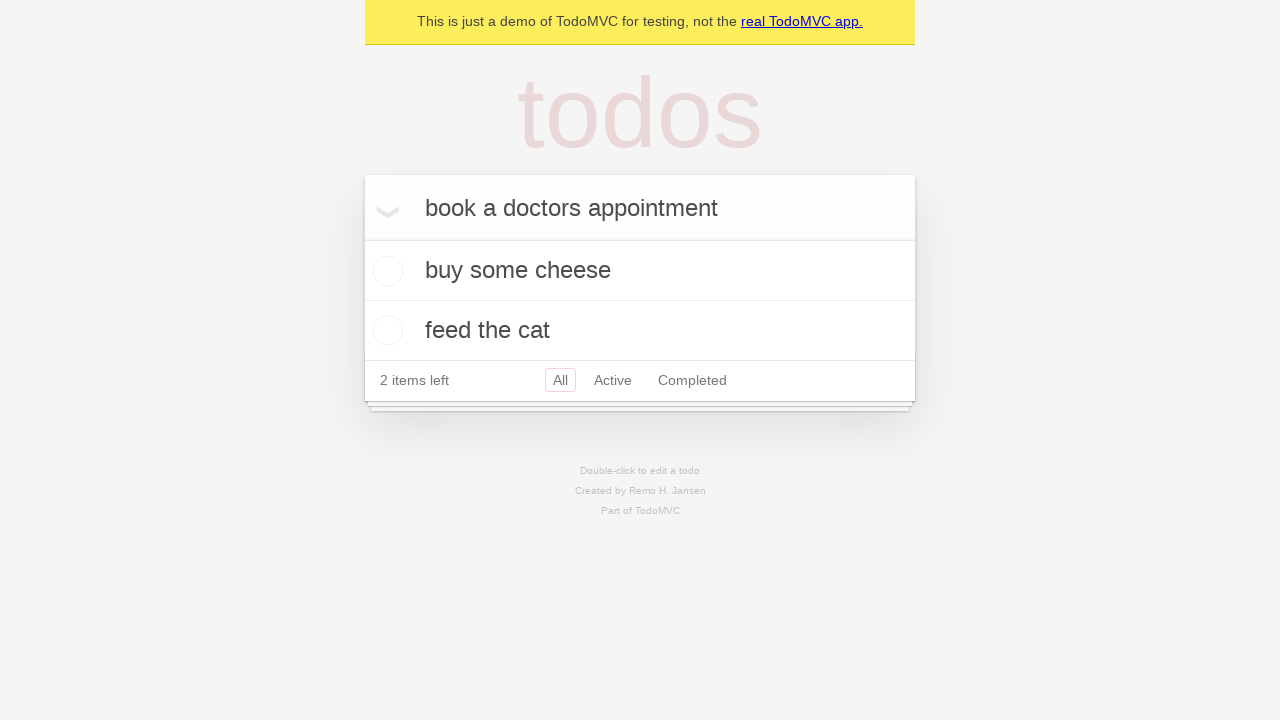

Pressed Enter to add third todo on internal:attr=[placeholder="What needs to be done?"i]
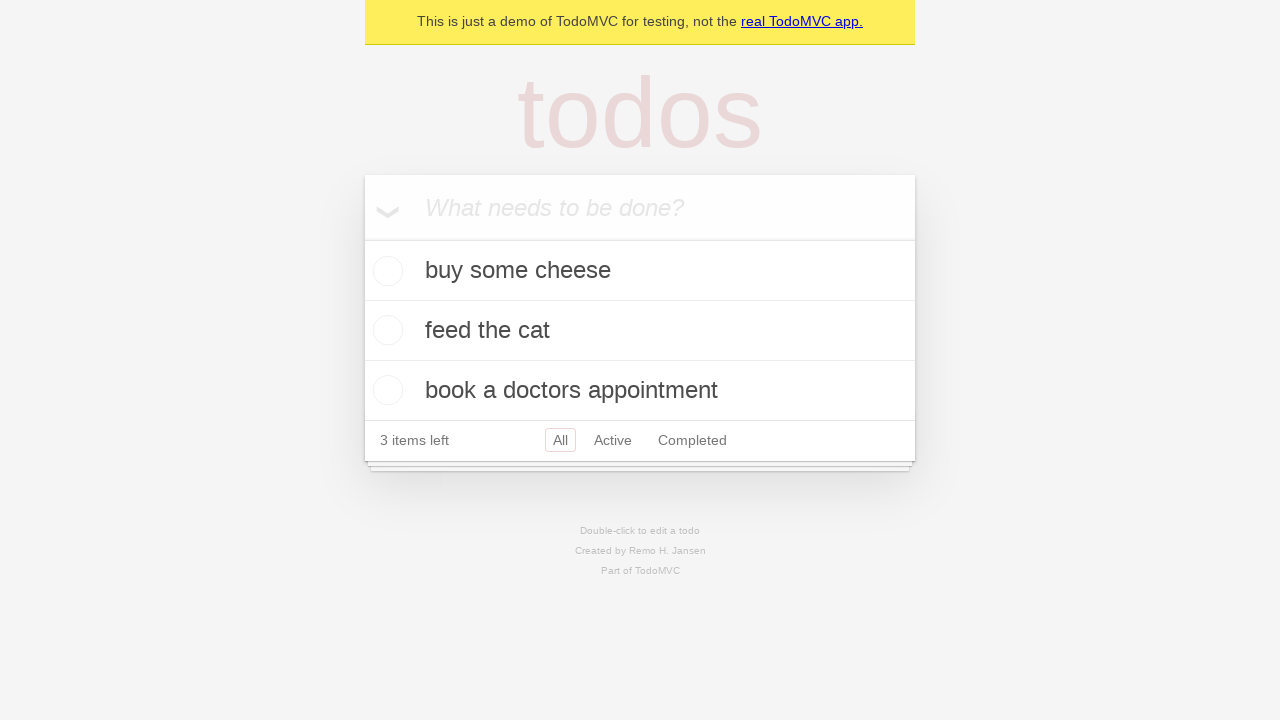

Clicked 'Mark all as complete' checkbox to mark all items as completed at (362, 238) on internal:label="Mark all as complete"i
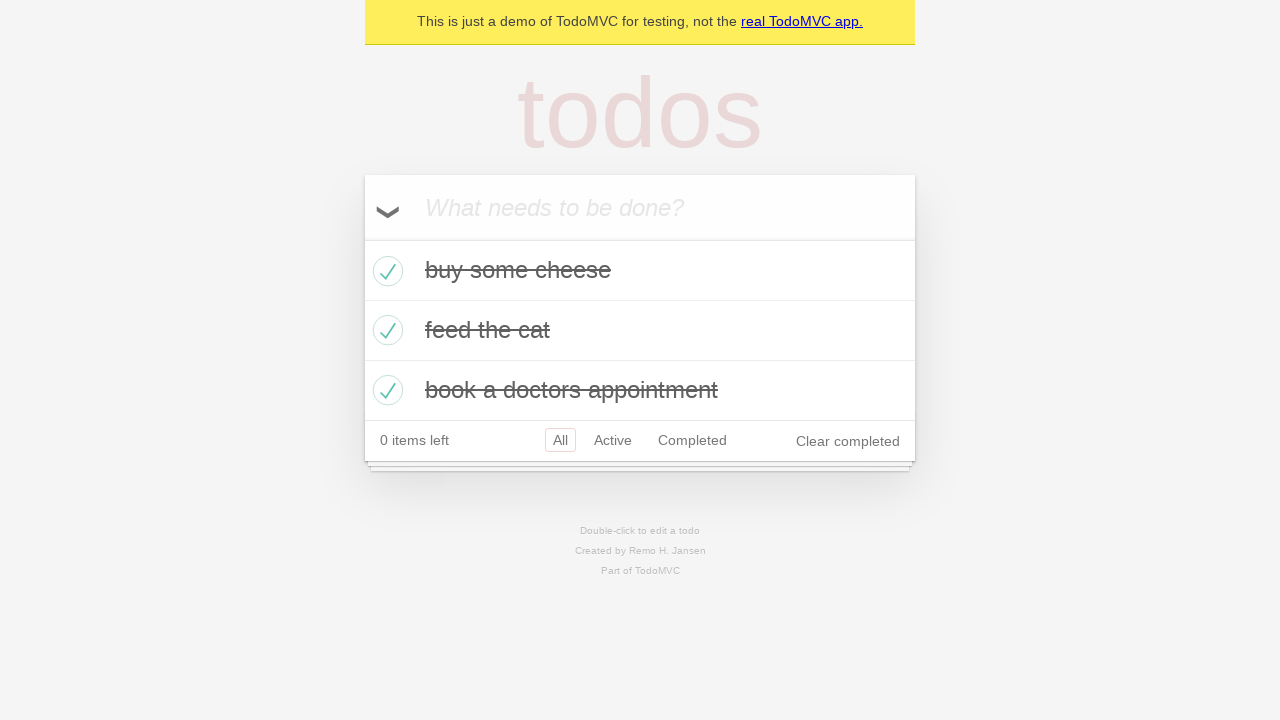

Waited for todo items to show completed state
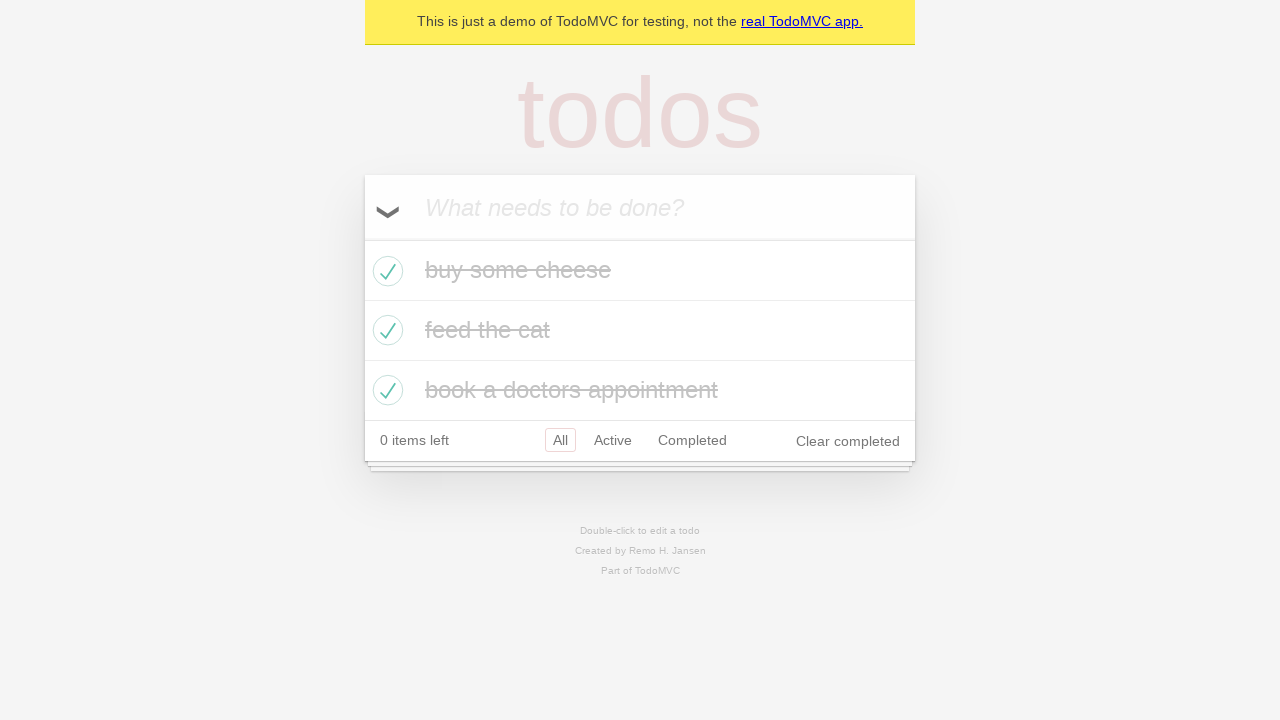

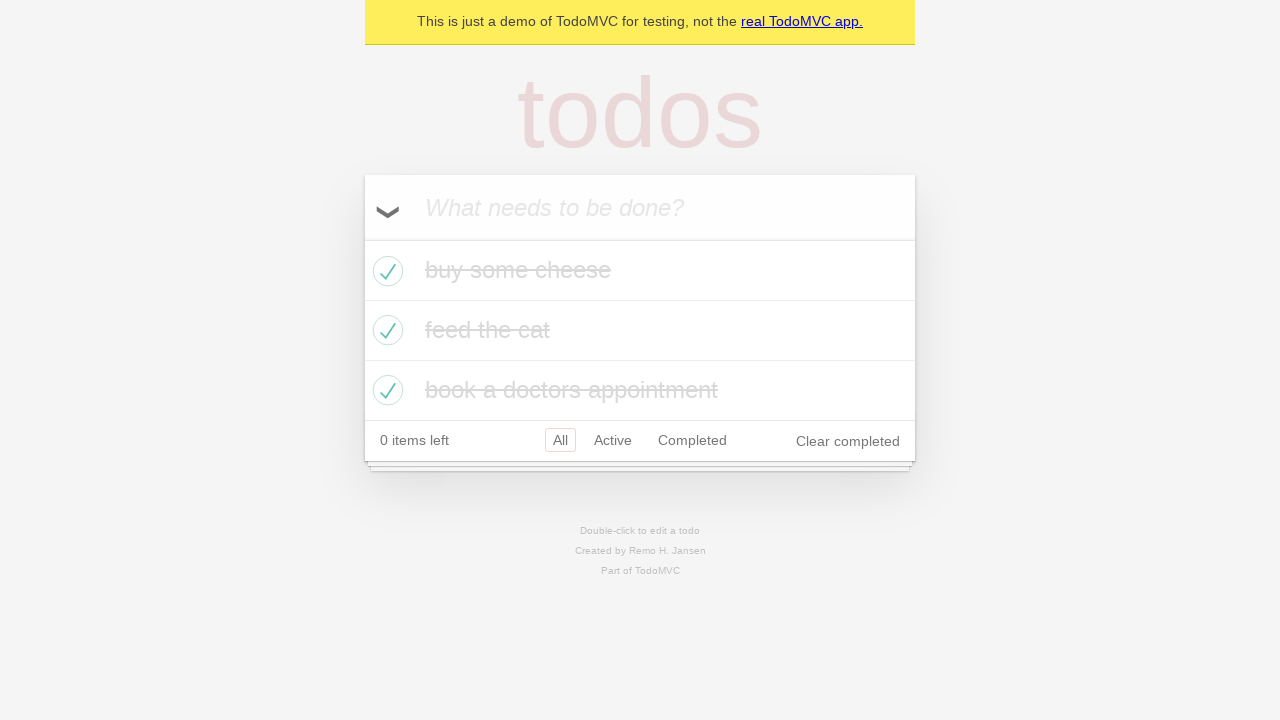